Tests mouse drawing actions in JSPaint web app by selecting the brush tool and drawing a square shape on the canvas using click and drag movements

Starting URL: https://jspaint.app/

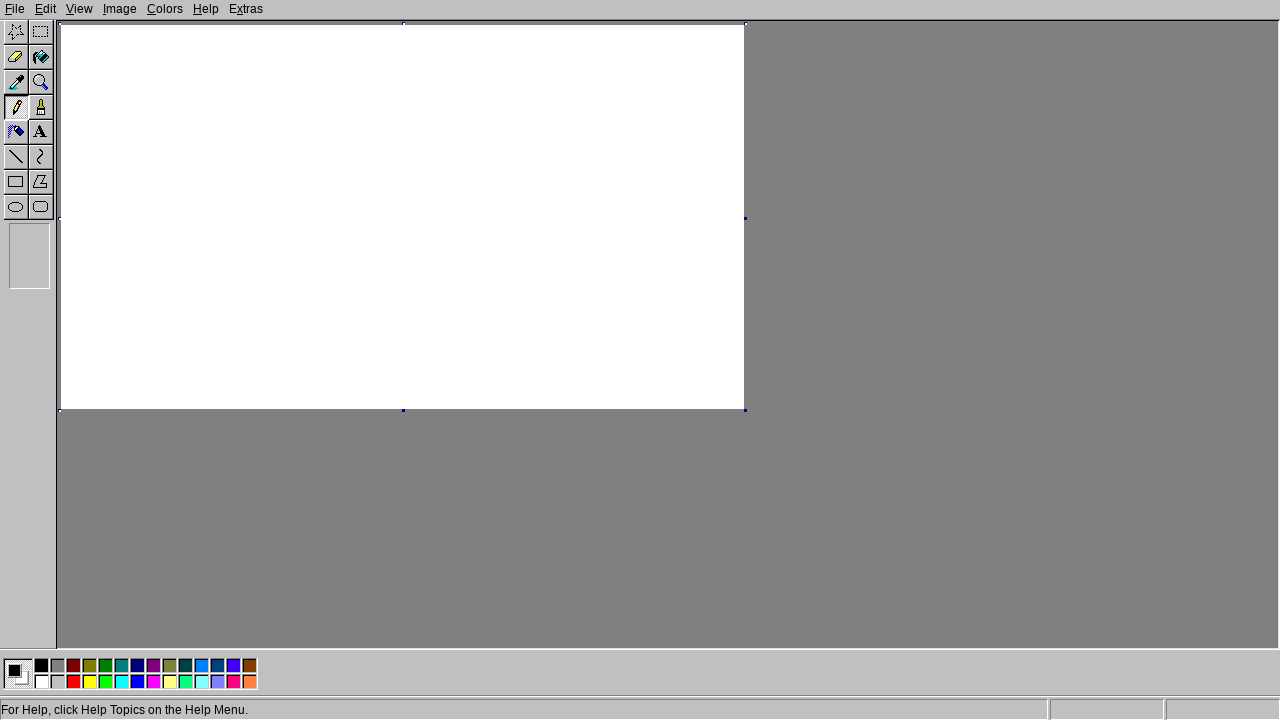

Selected the Brush tool from the toolbar at (42, 108) on [title='Brush']
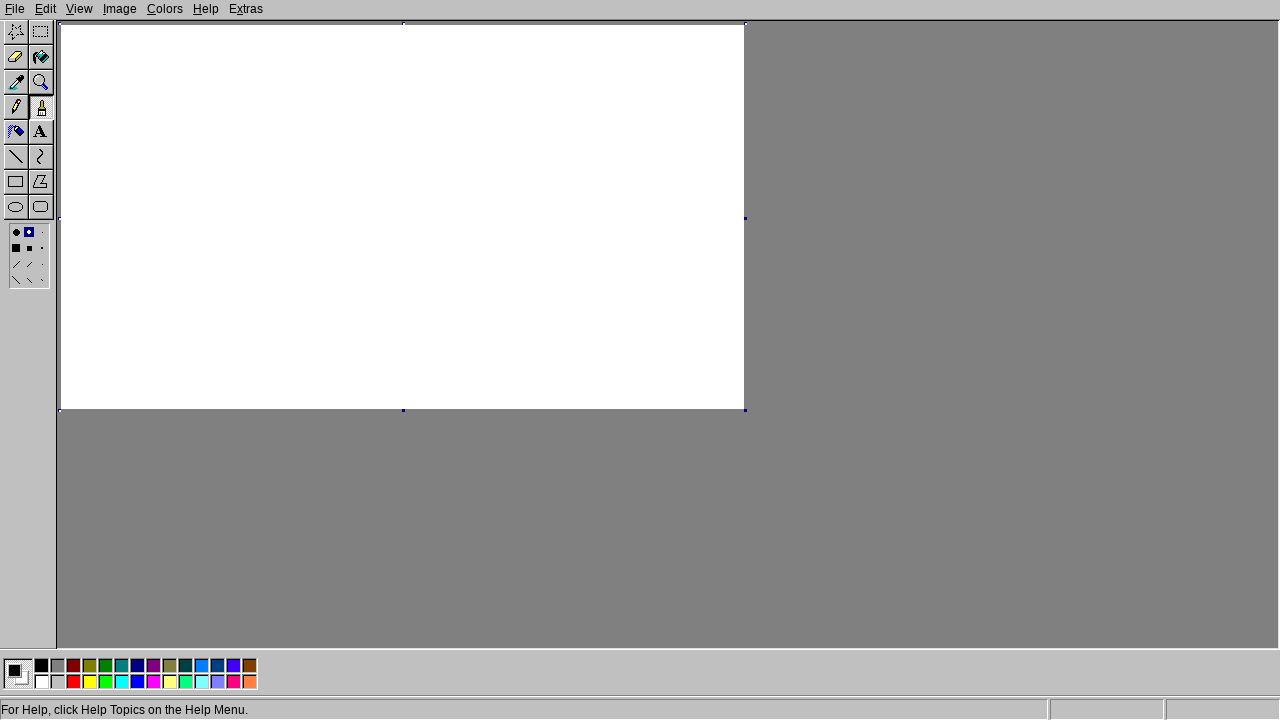

Located the main canvas element
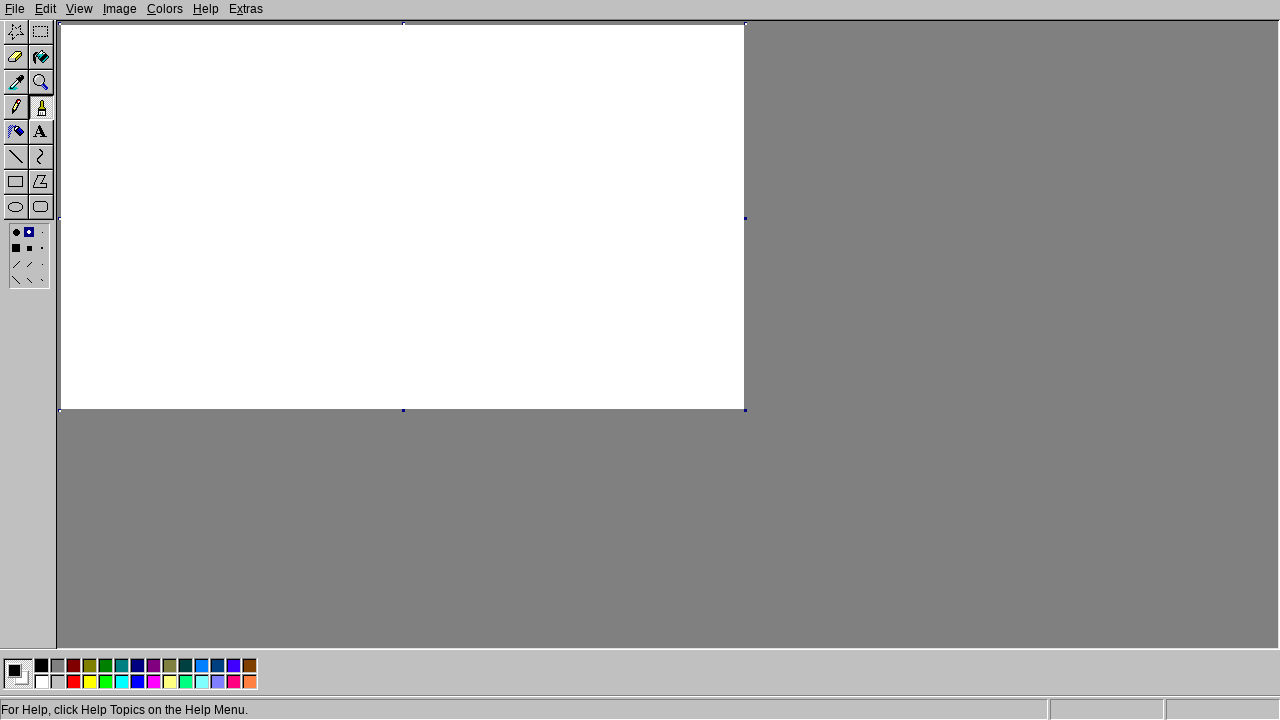

Calculated canvas center position for drawing
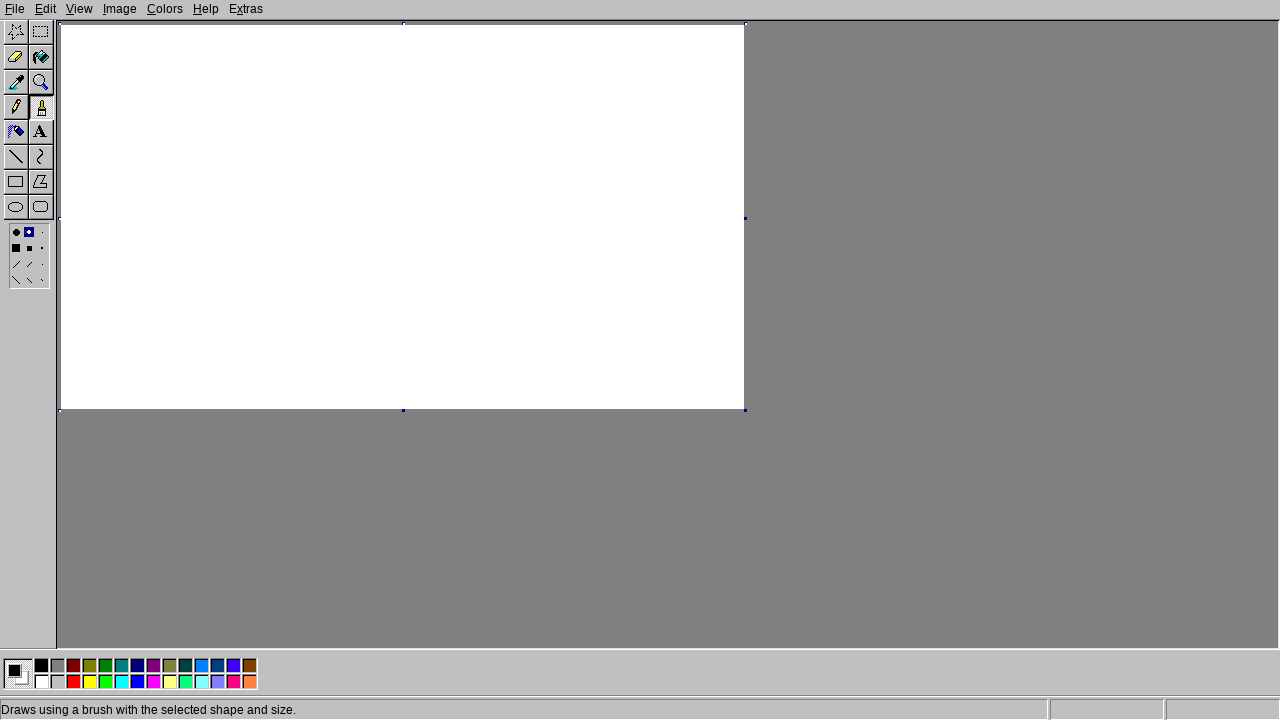

Moved mouse to canvas center position at (402, 217)
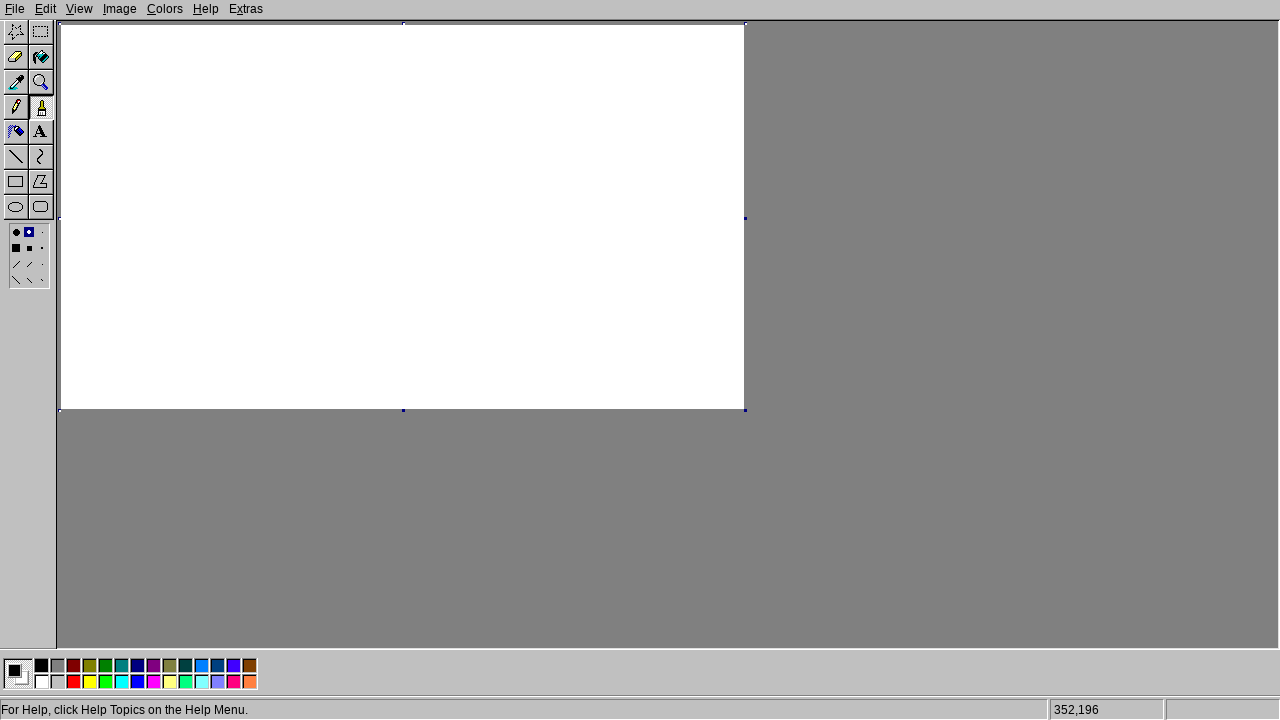

Pressed down the mouse button to start drawing at (402, 217)
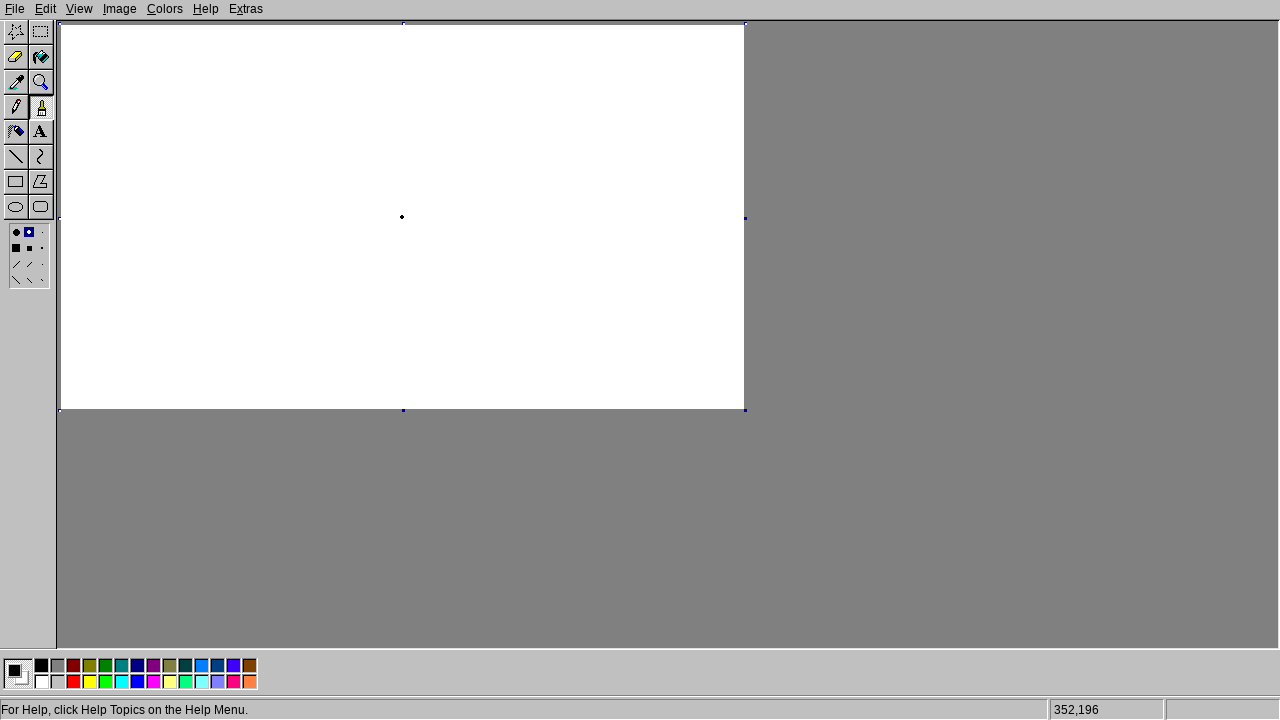

Dragged mouse upward to draw top edge of square at (402, 67)
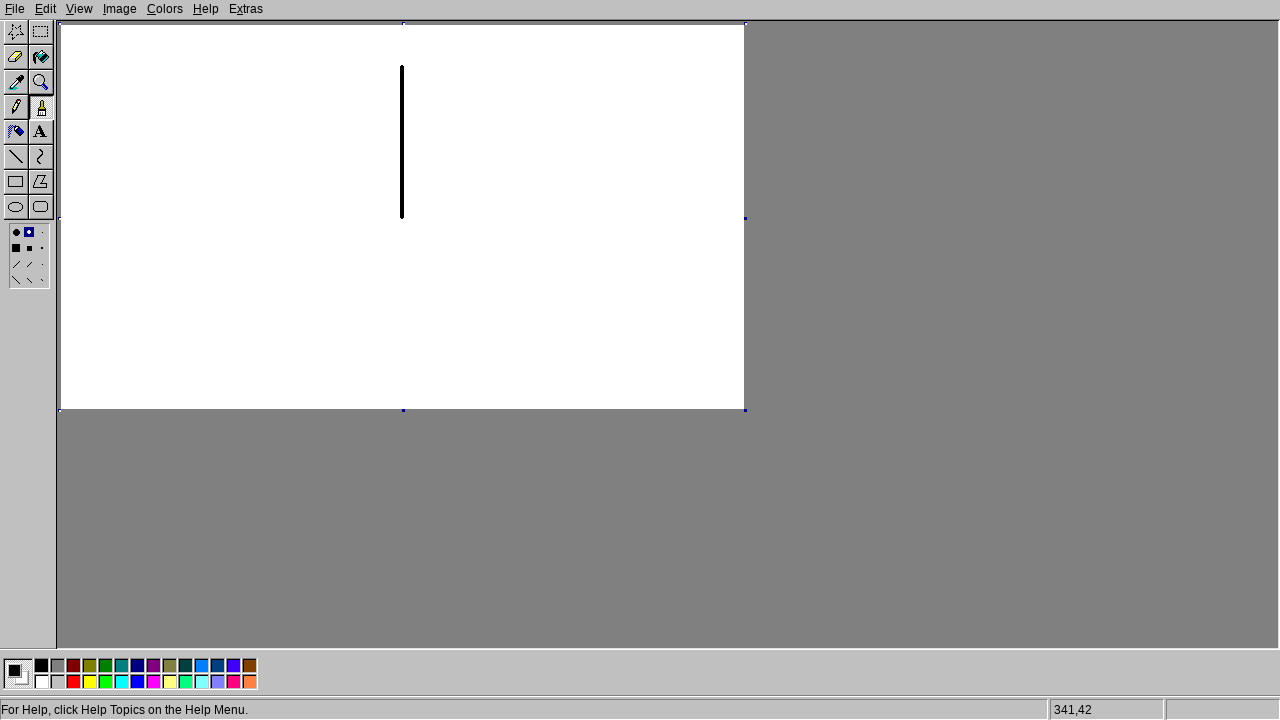

Dragged mouse rightward to draw right edge of square at (552, 67)
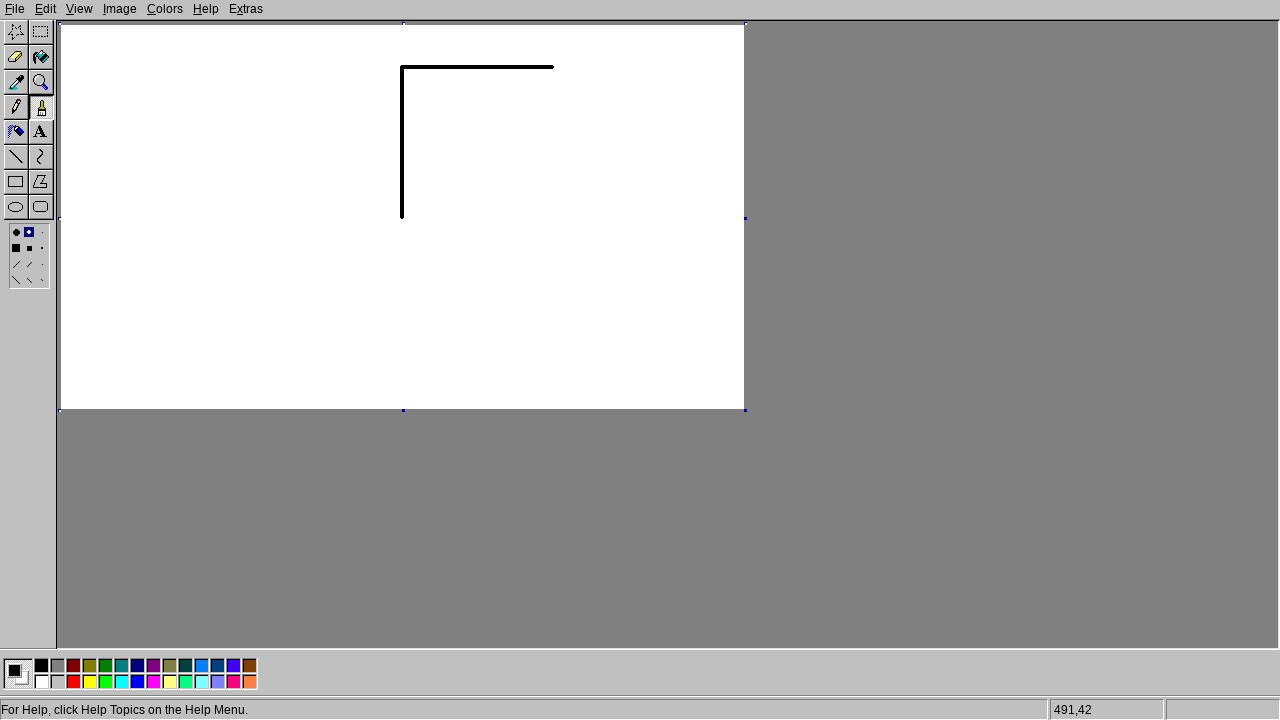

Dragged mouse downward to draw bottom edge of square at (552, 217)
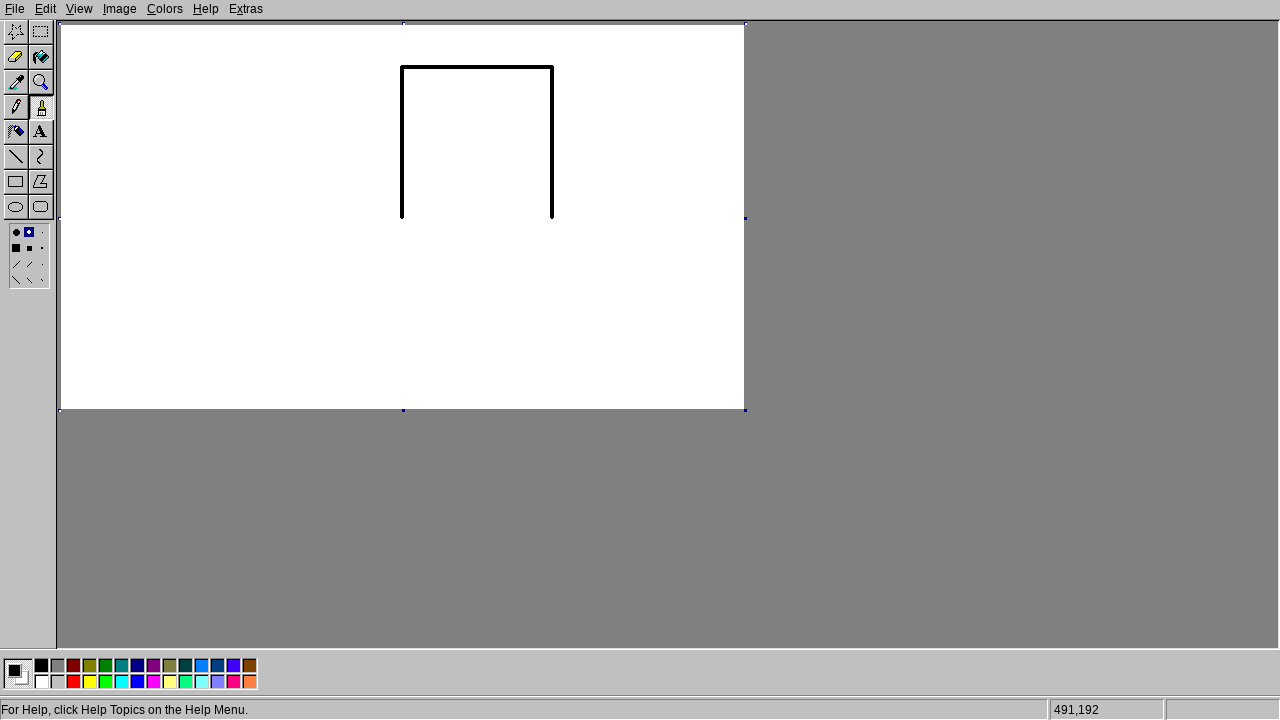

Dragged mouse leftward to complete the square at (402, 217)
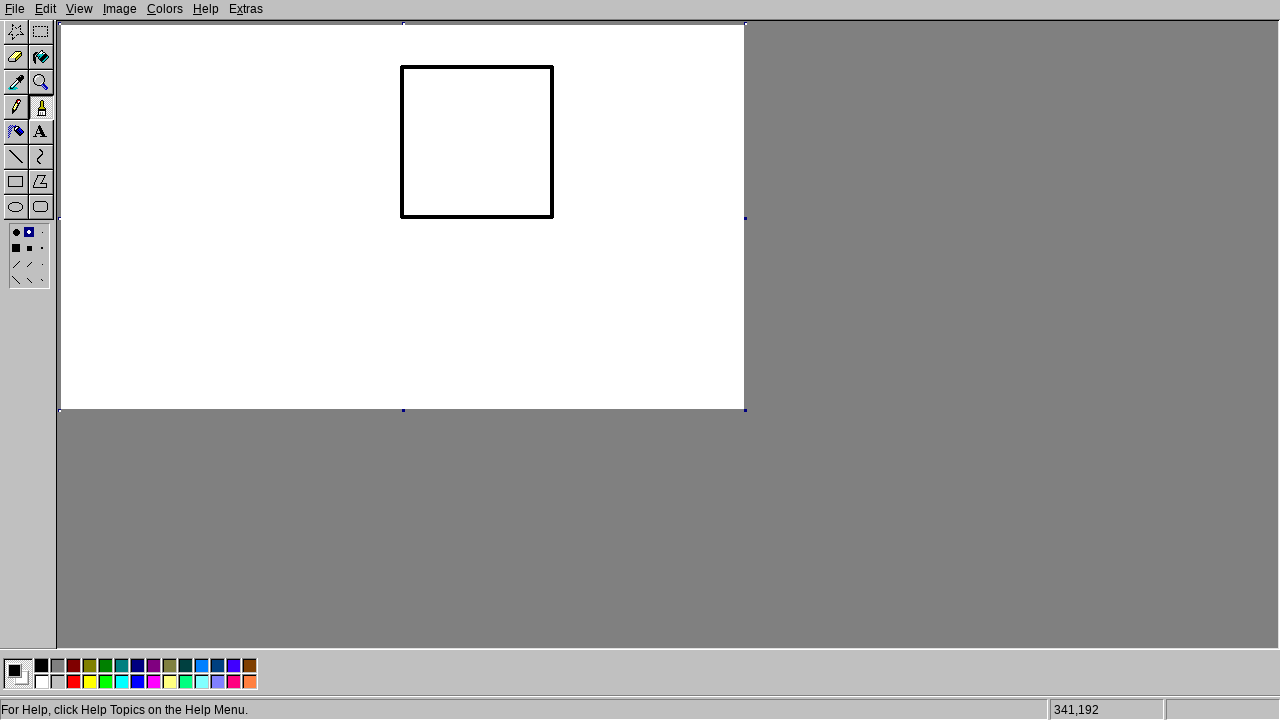

Released the mouse button to finish drawing the square at (402, 217)
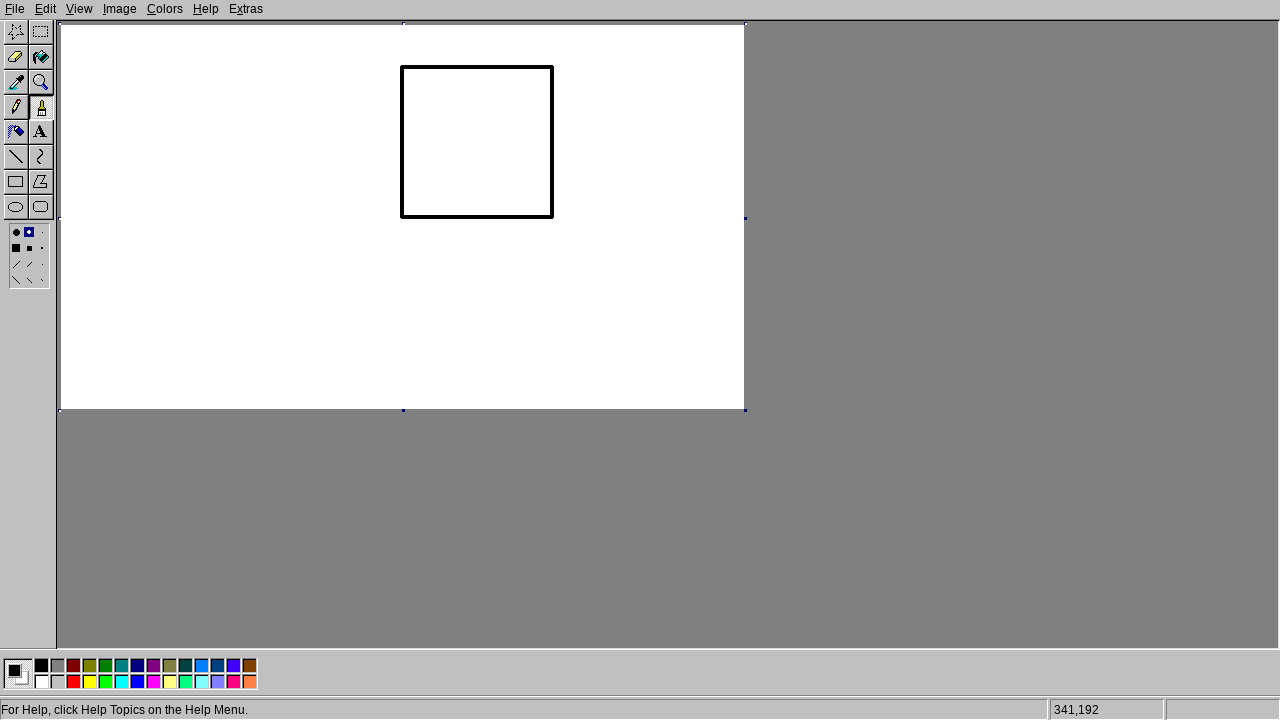

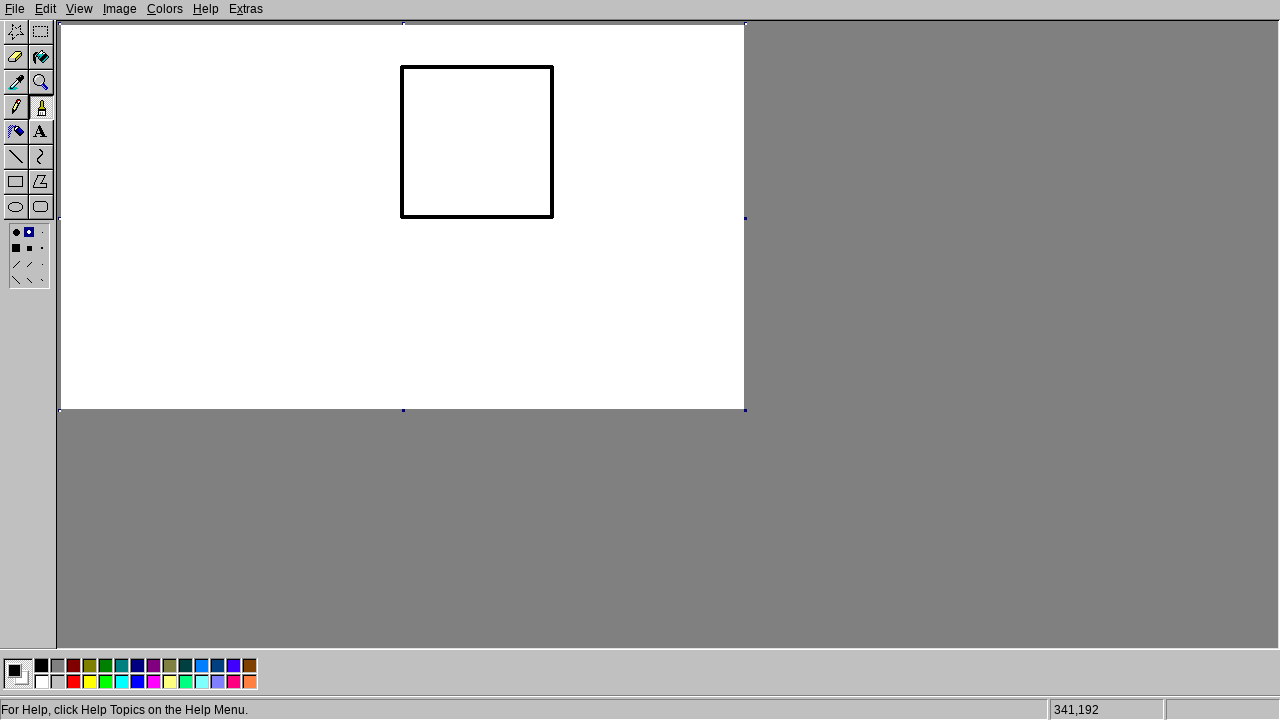